Simple navigation test that visits P.F. Chang's website and then navigates to Pei Wei website

Starting URL: https://www.pfchangs.com

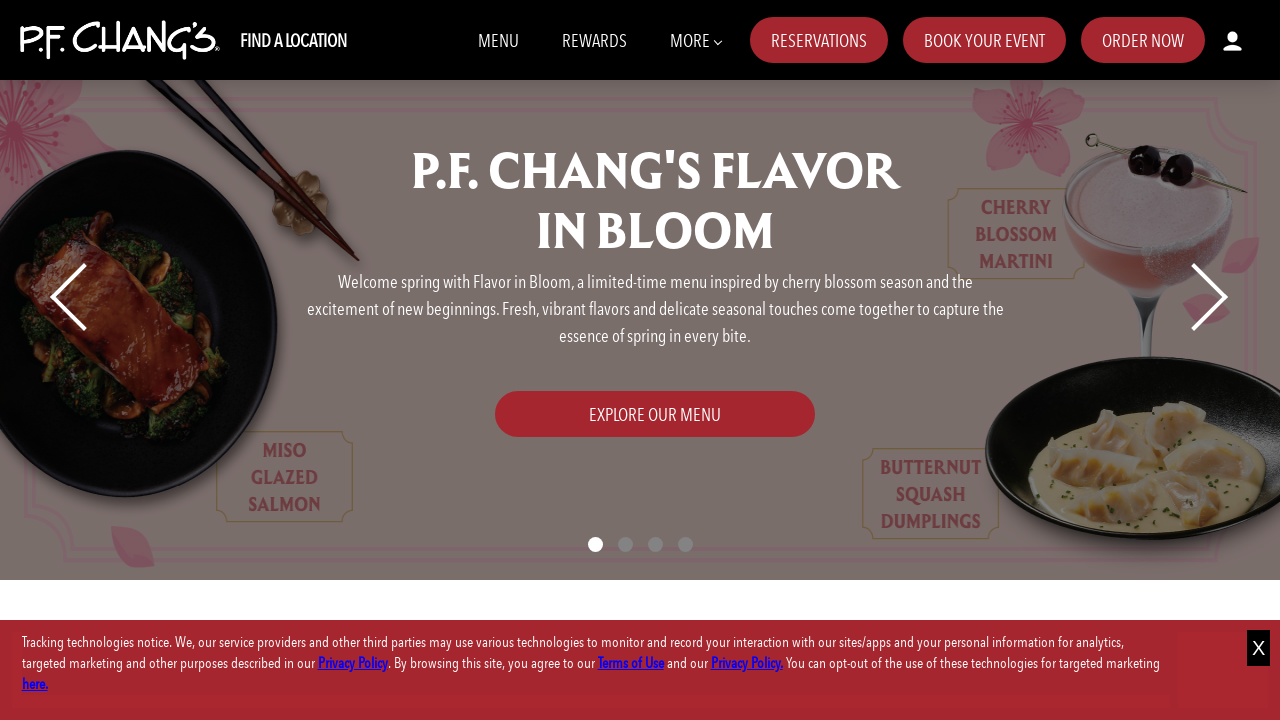

Navigated to P.F. Chang's website
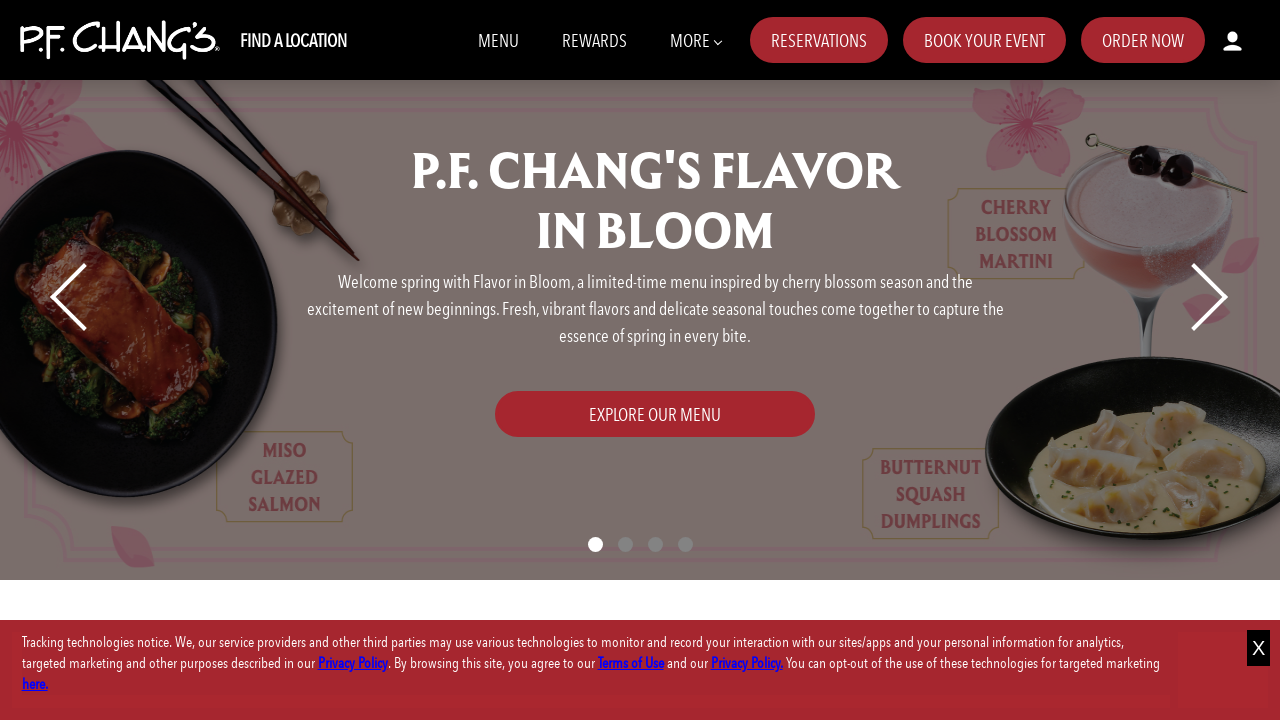

Navigated to Pei Wei website
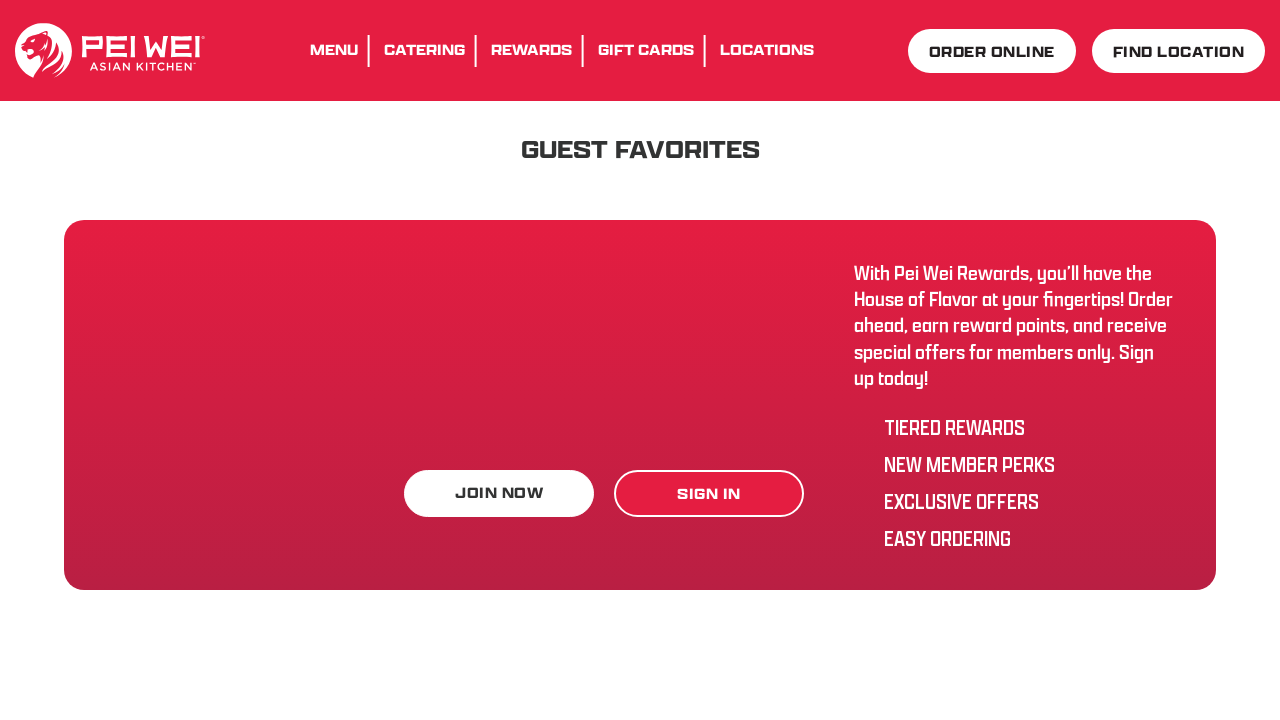

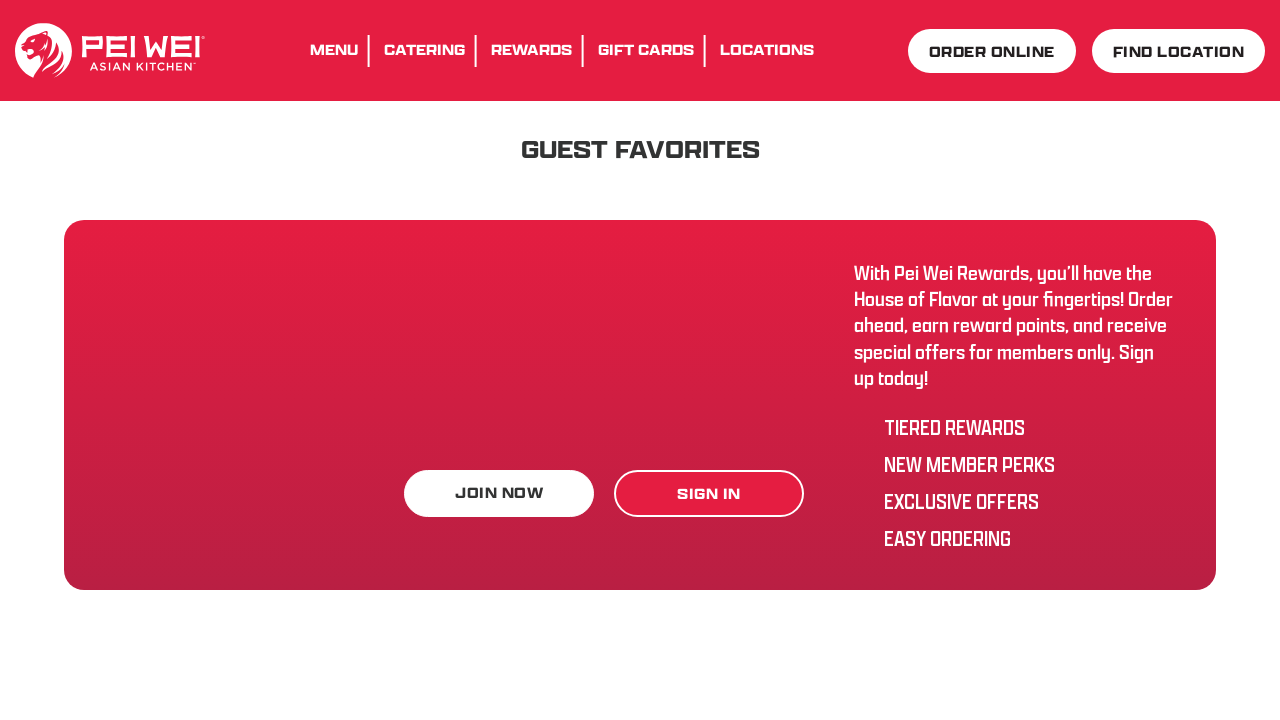